Tests navigation from the inputs page to the home page by clicking the Home link and verifies the page title is "Practice"

Starting URL: https://practice.cydeo.com/inputs

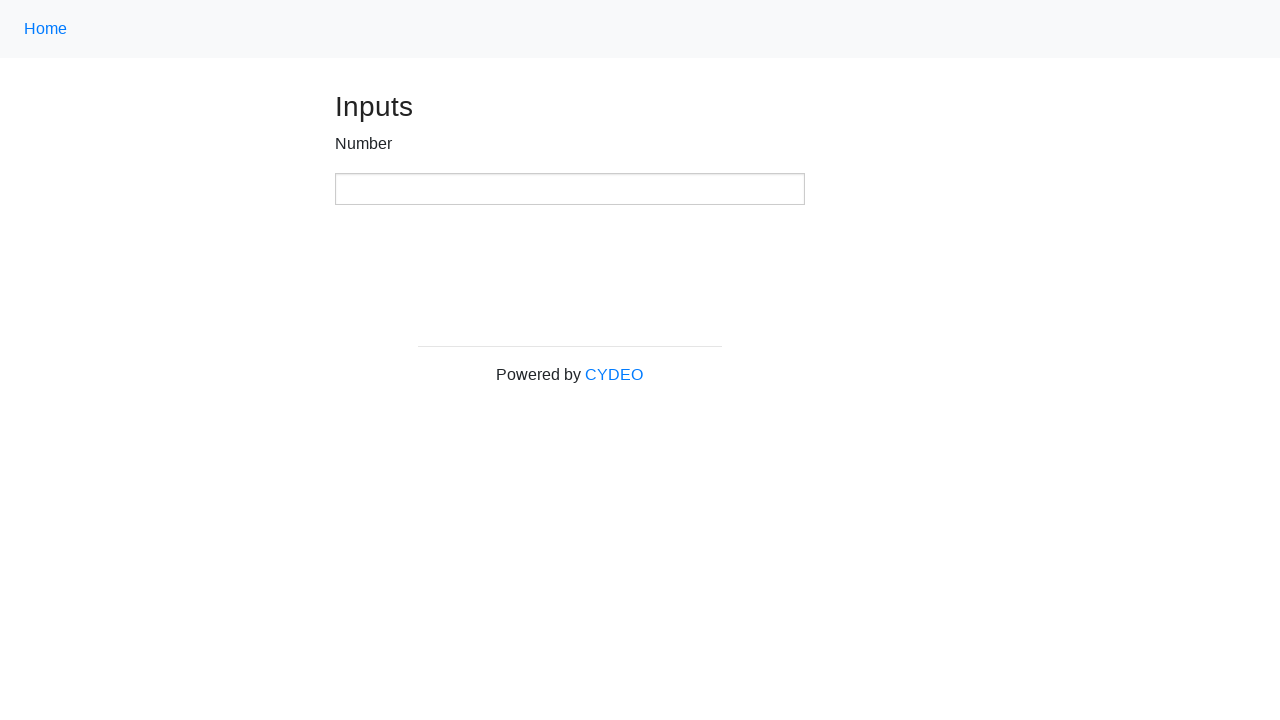

Clicked Home link using nav-link class at (46, 29) on .nav-link
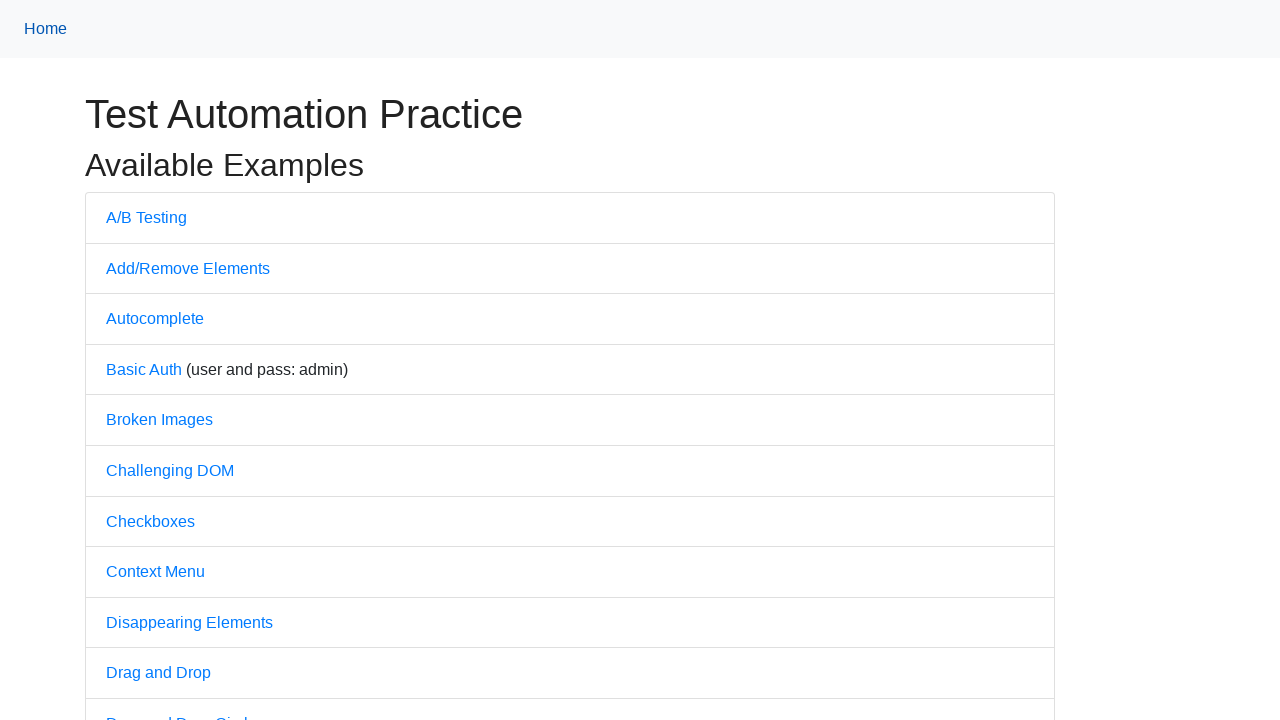

Waited for page to load (domcontentloaded)
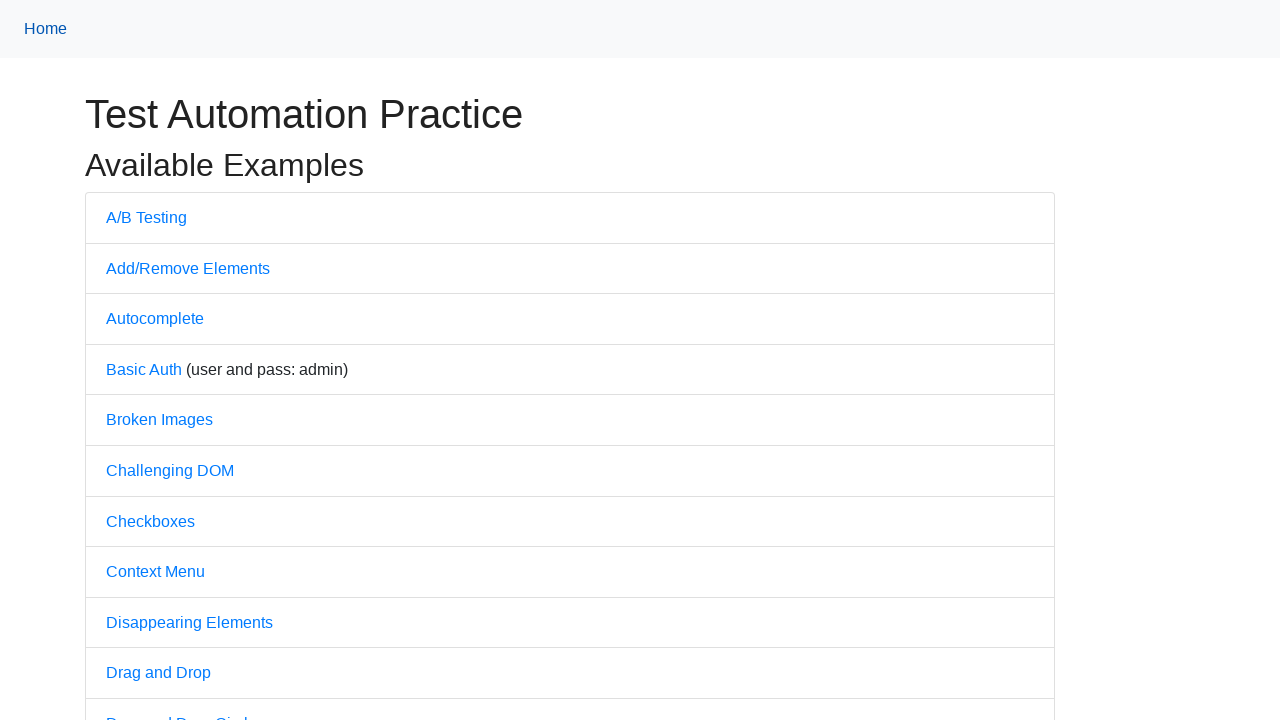

Verified page title is 'Practice'
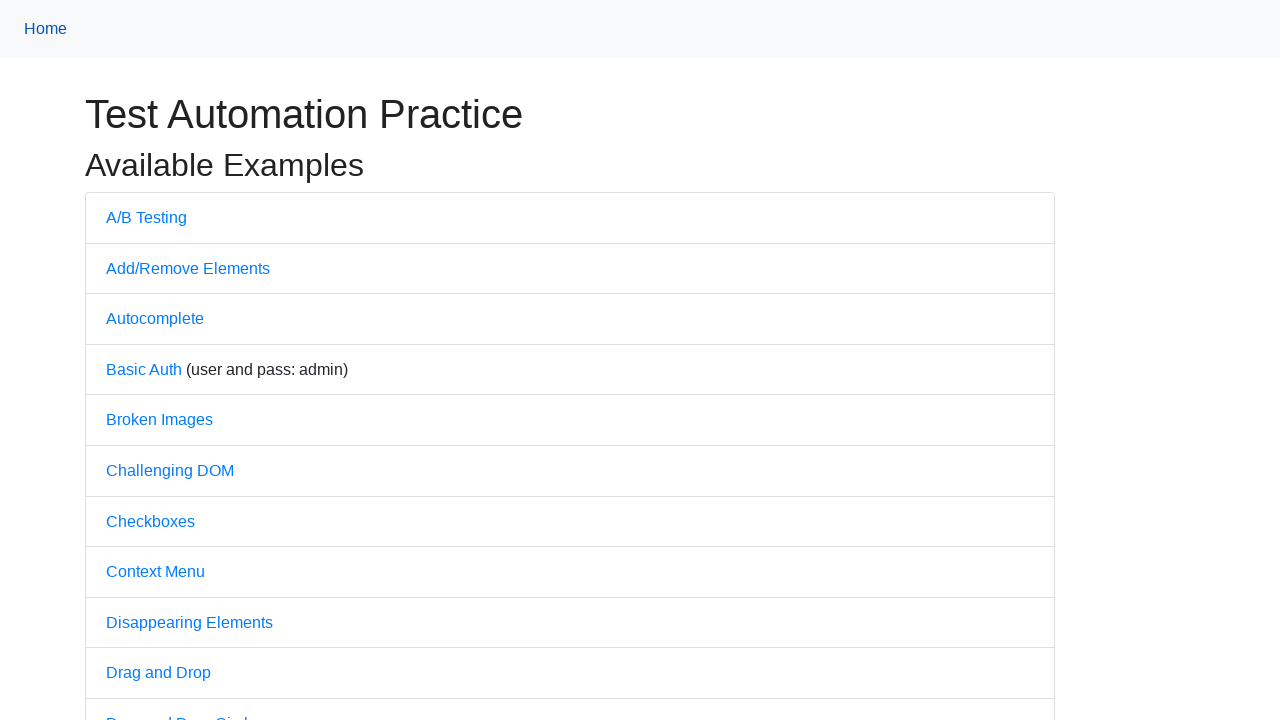

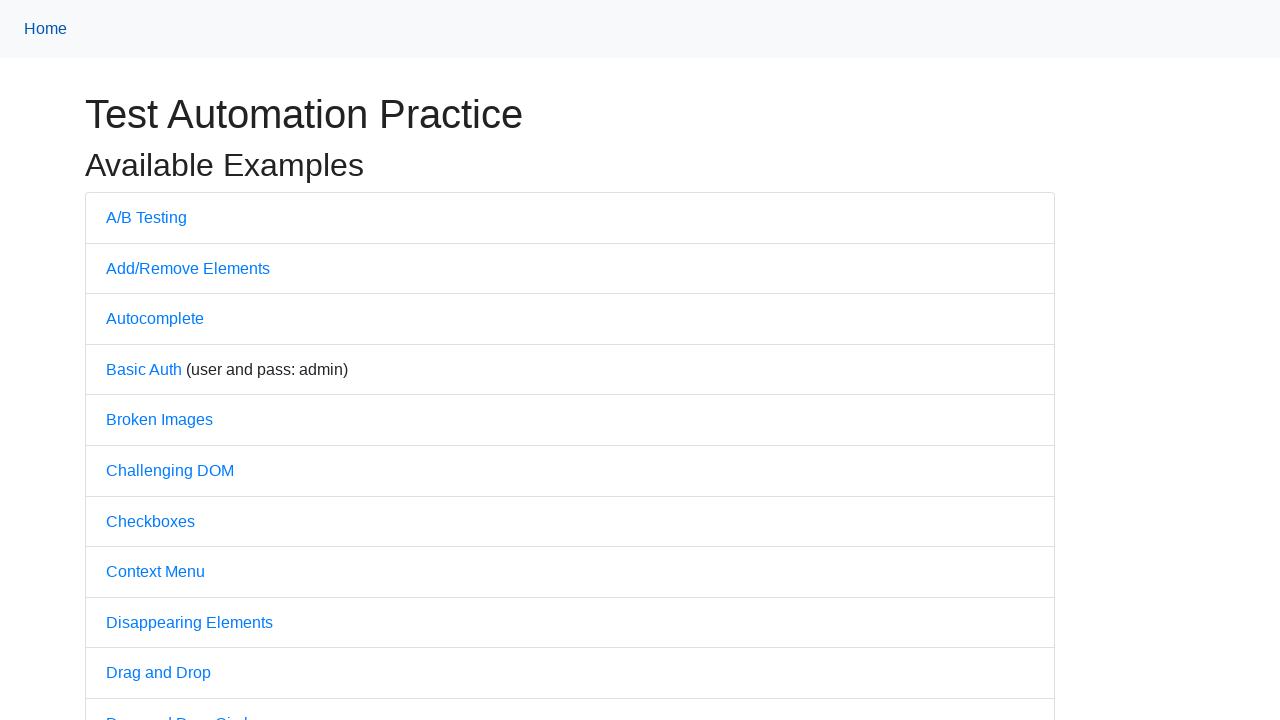